Tests that edits are saved when the edit input loses focus (blur event).

Starting URL: https://demo.playwright.dev/todomvc

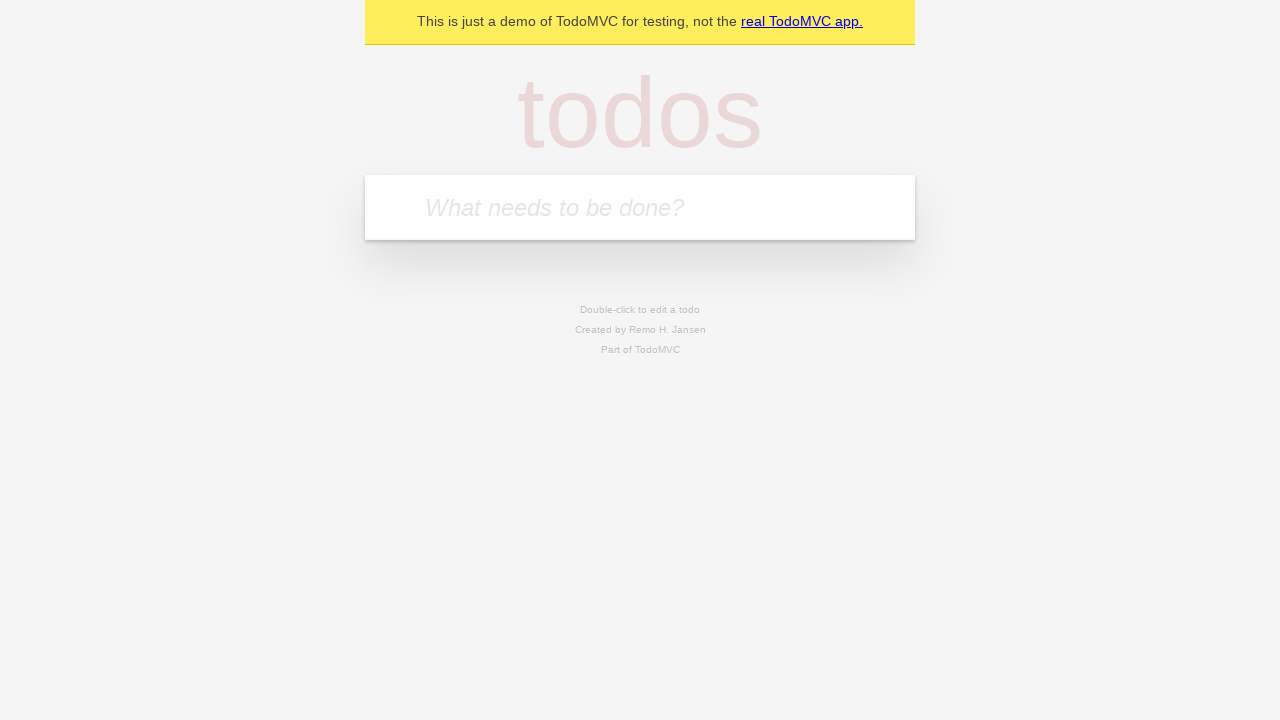

Filled todo input with 'buy some cheese' on internal:attr=[placeholder="What needs to be done?"i]
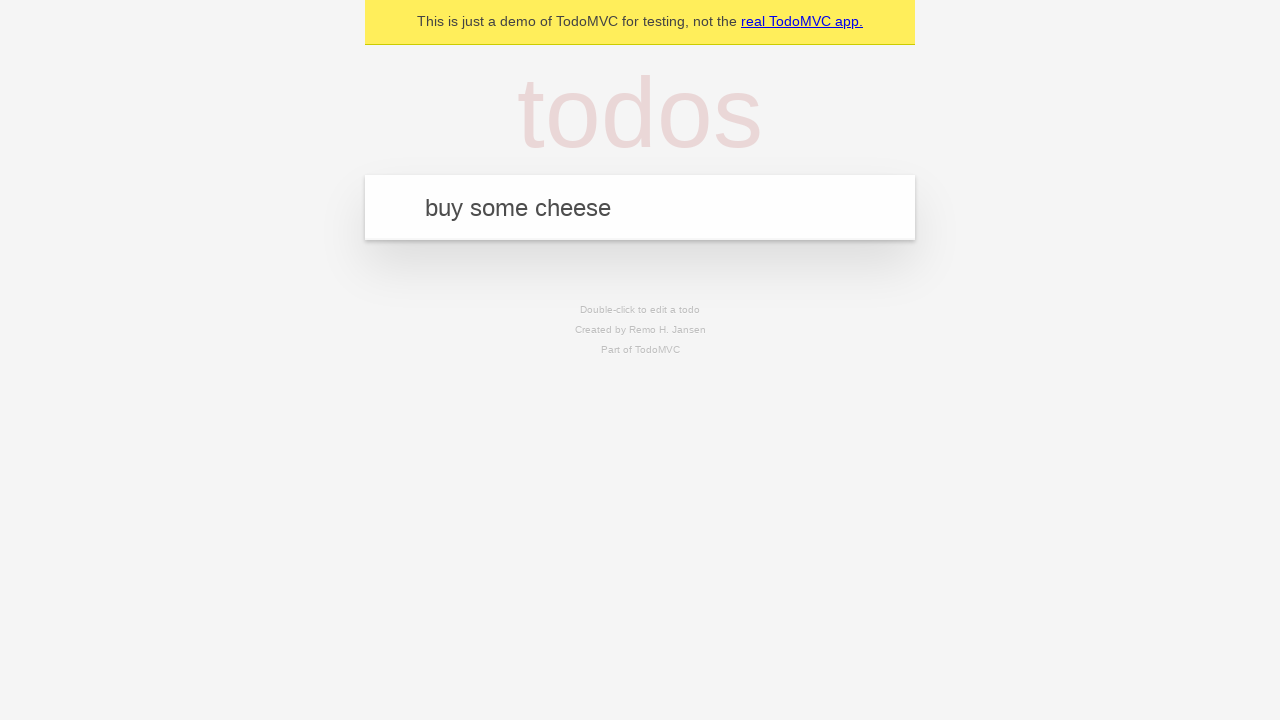

Pressed Enter to add first todo on internal:attr=[placeholder="What needs to be done?"i]
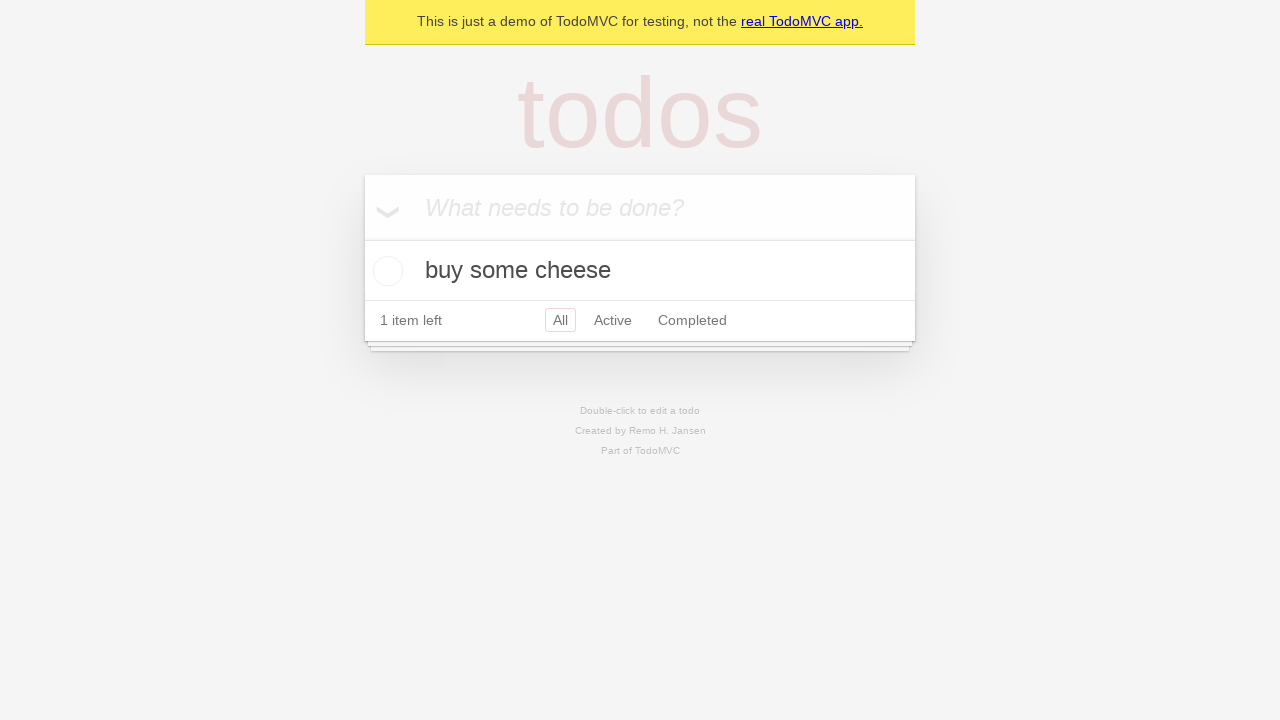

Filled todo input with 'feed the cat' on internal:attr=[placeholder="What needs to be done?"i]
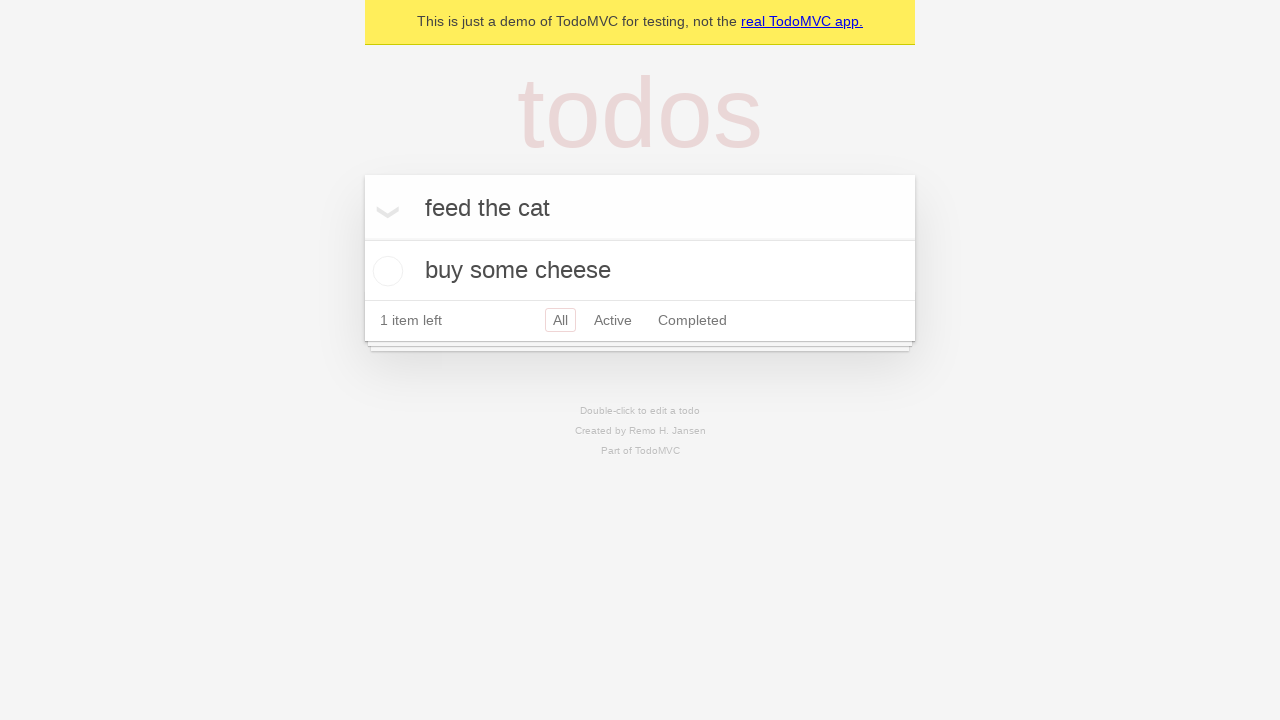

Pressed Enter to add second todo on internal:attr=[placeholder="What needs to be done?"i]
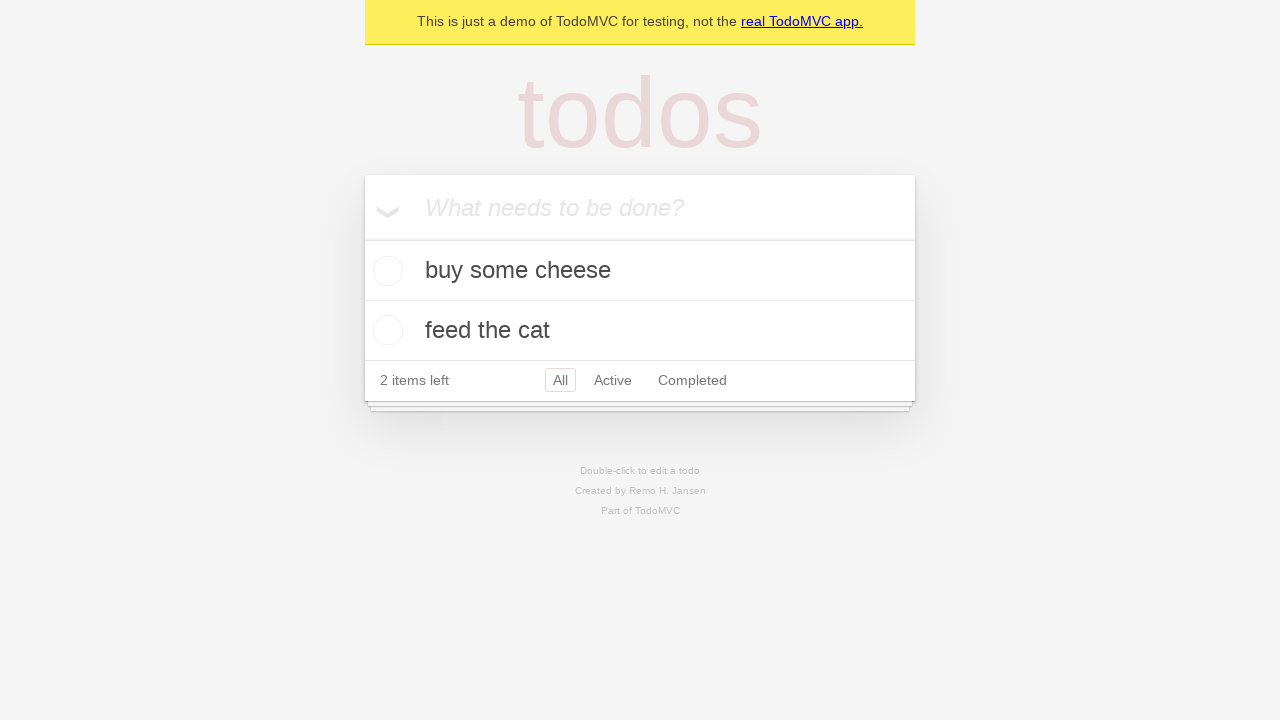

Filled todo input with 'book a doctors appointment' on internal:attr=[placeholder="What needs to be done?"i]
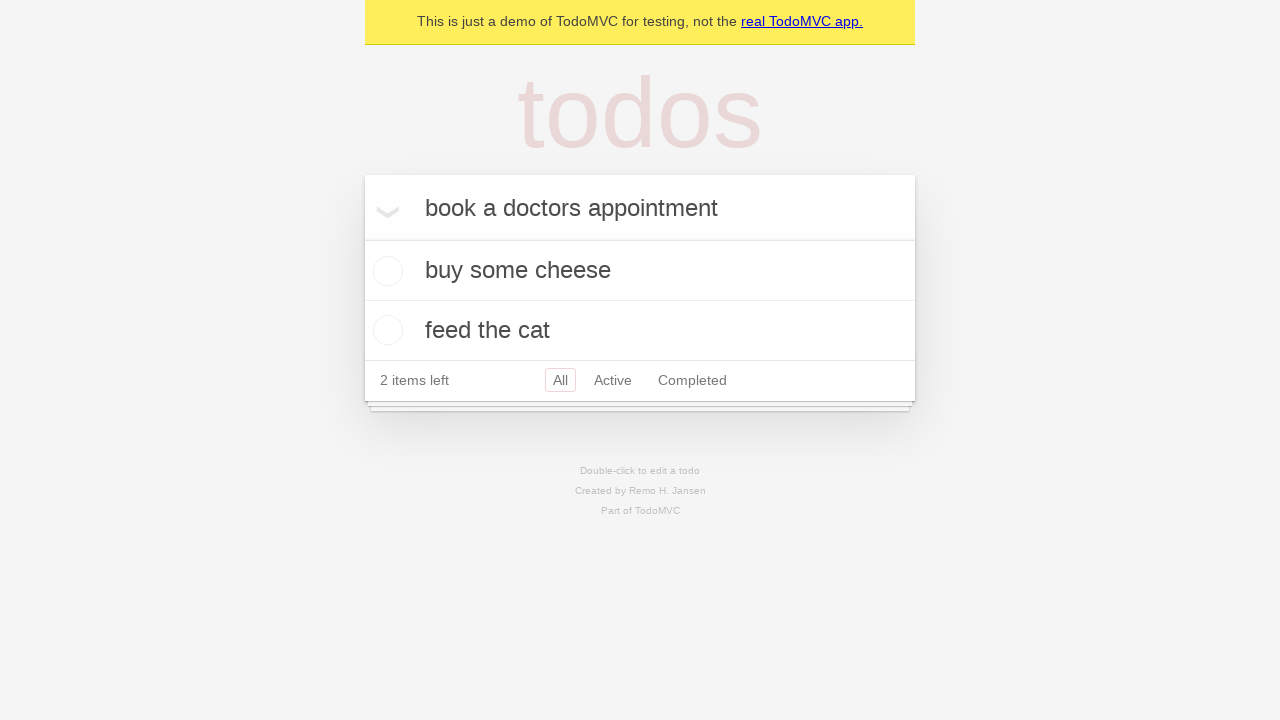

Pressed Enter to add third todo on internal:attr=[placeholder="What needs to be done?"i]
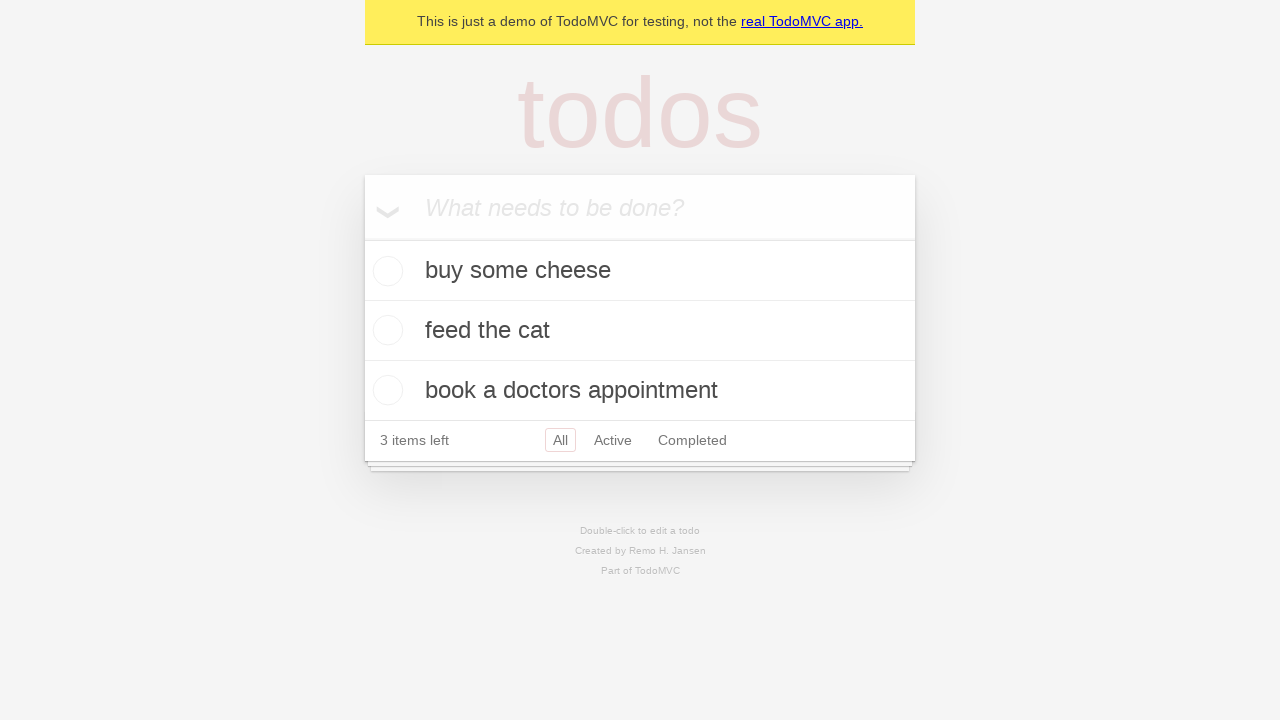

Double-clicked second todo to enter edit mode at (640, 331) on internal:testid=[data-testid="todo-item"s] >> nth=1
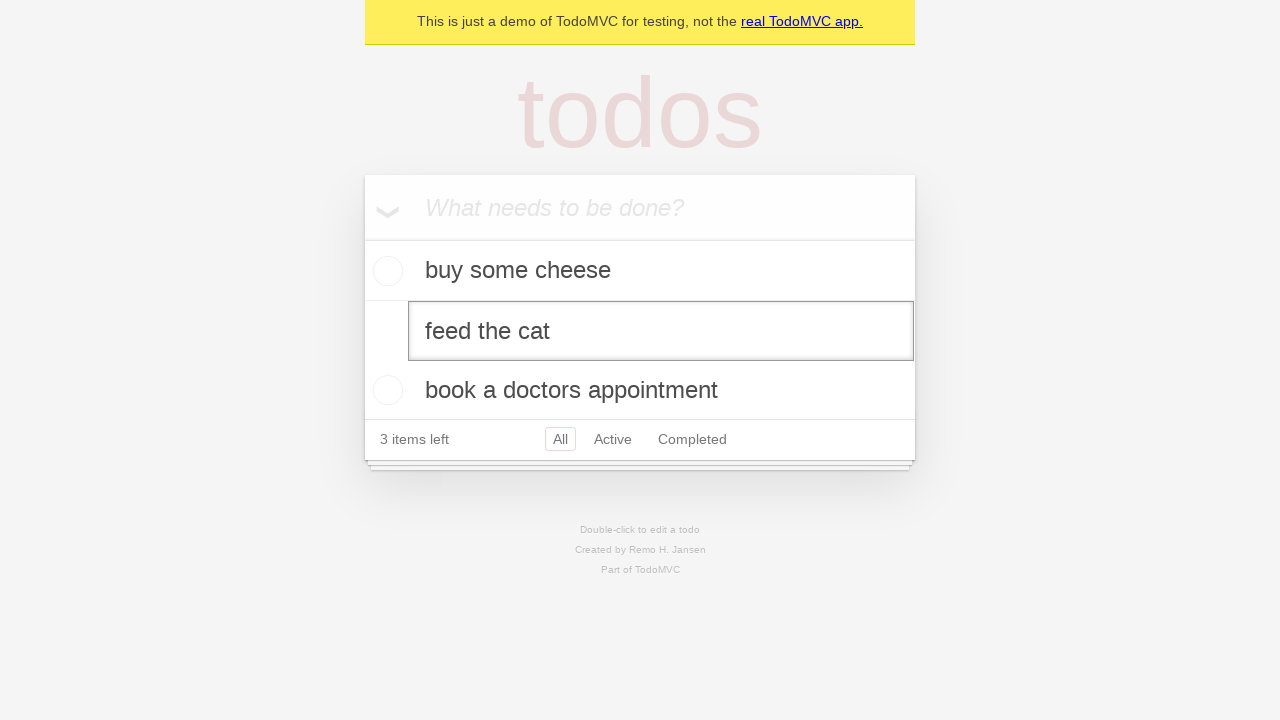

Filled edit textbox with 'buy some sausages' on internal:testid=[data-testid="todo-item"s] >> nth=1 >> internal:role=textbox[nam
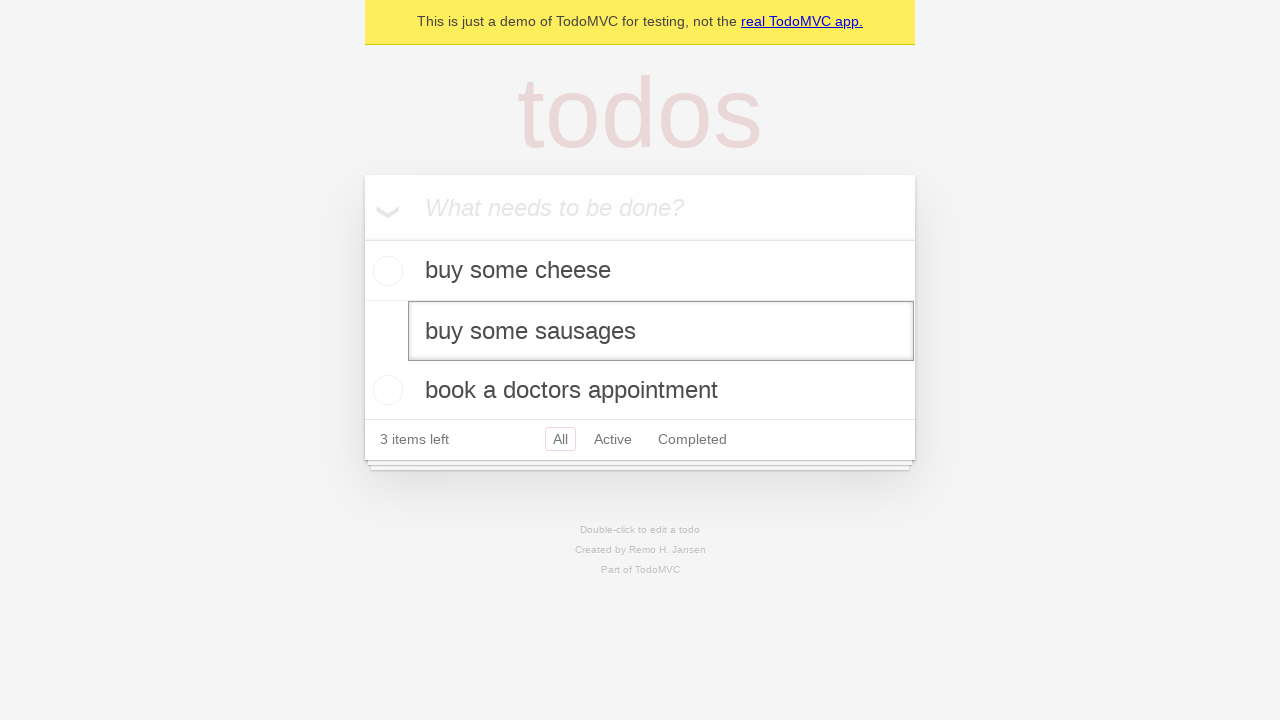

Dispatched blur event to save edited todo
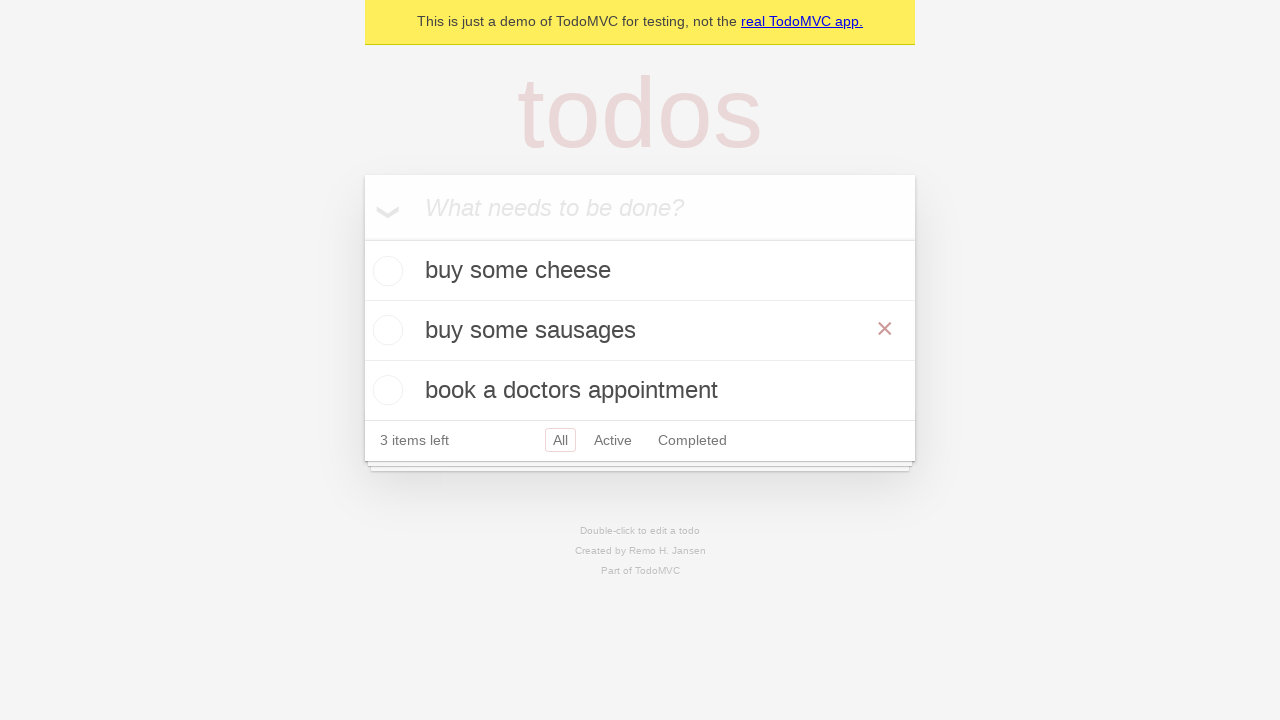

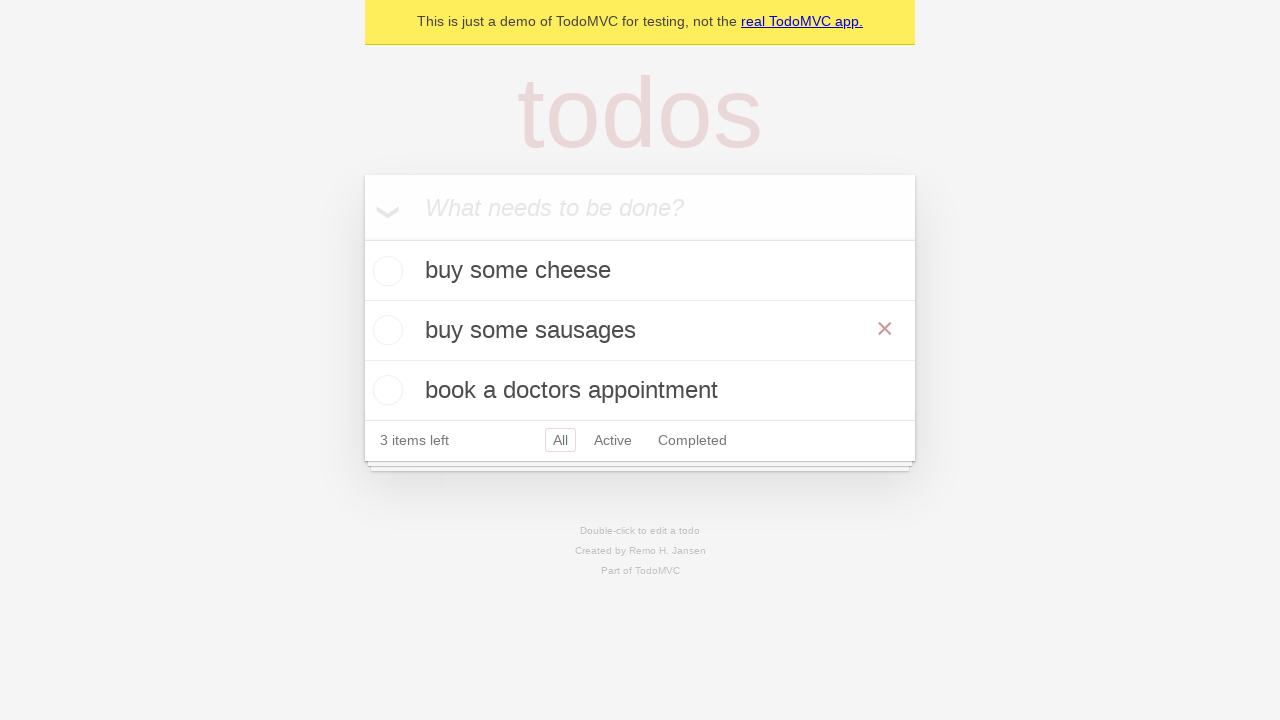